Navigates to BrowserStack homepage and verifies that the page title matches the expected value

Starting URL: http://www.browserstack.com/

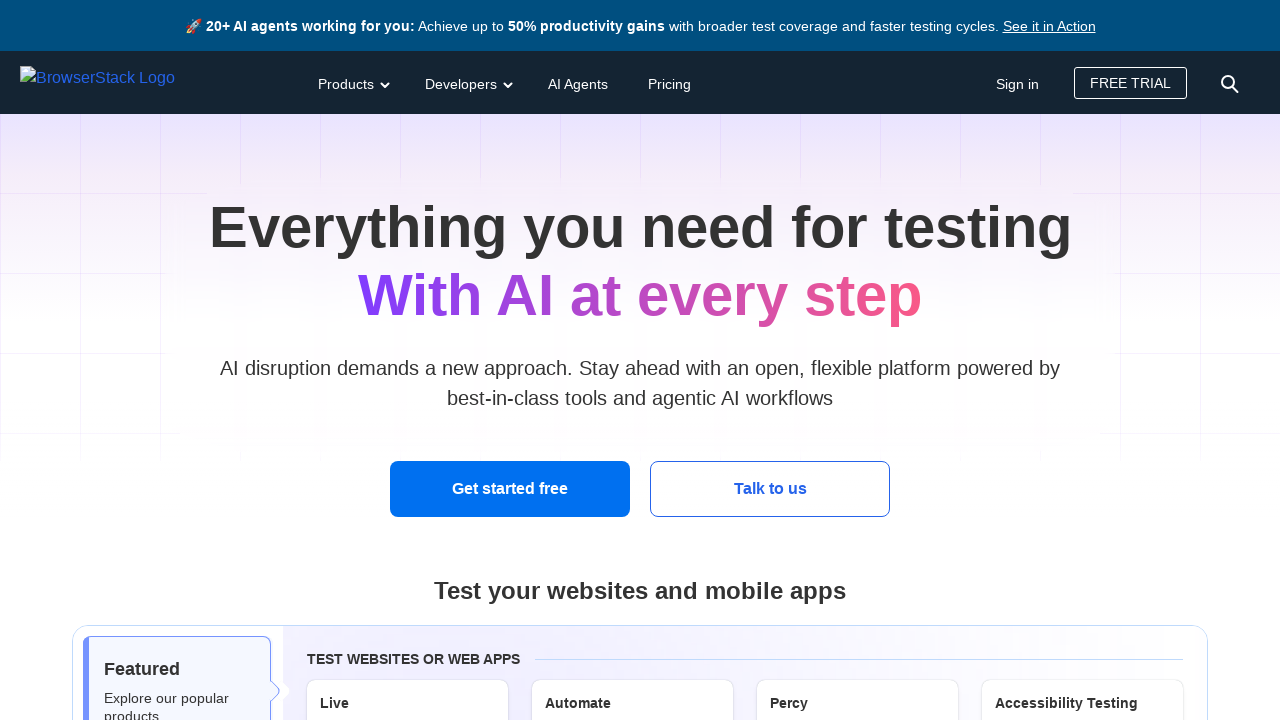

Navigated to BrowserStack homepage
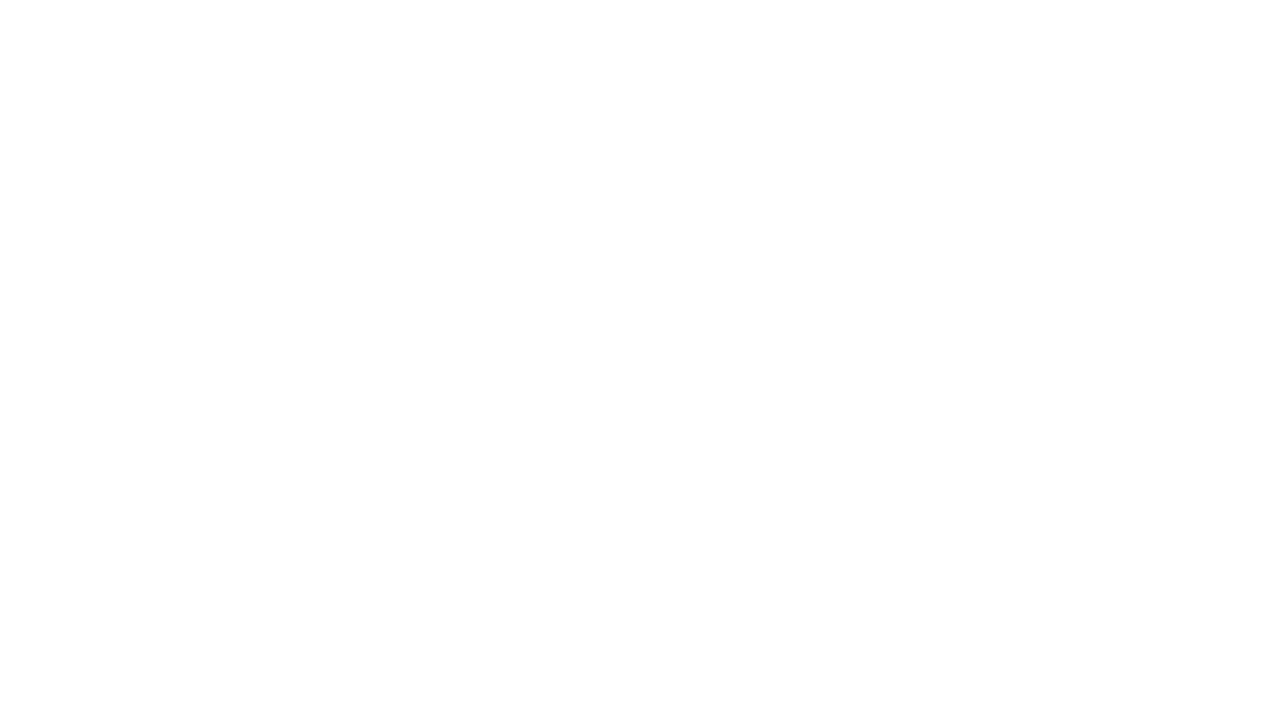

Retrieved page title
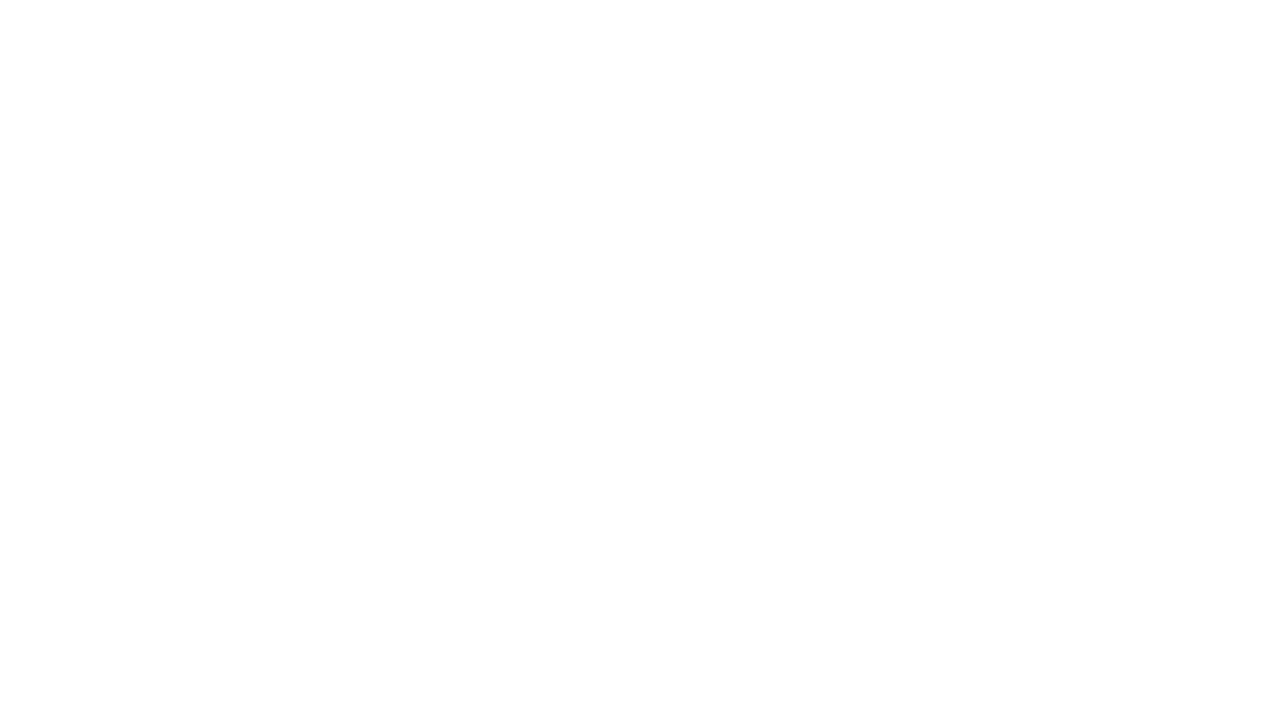

Verified page title matches expected value
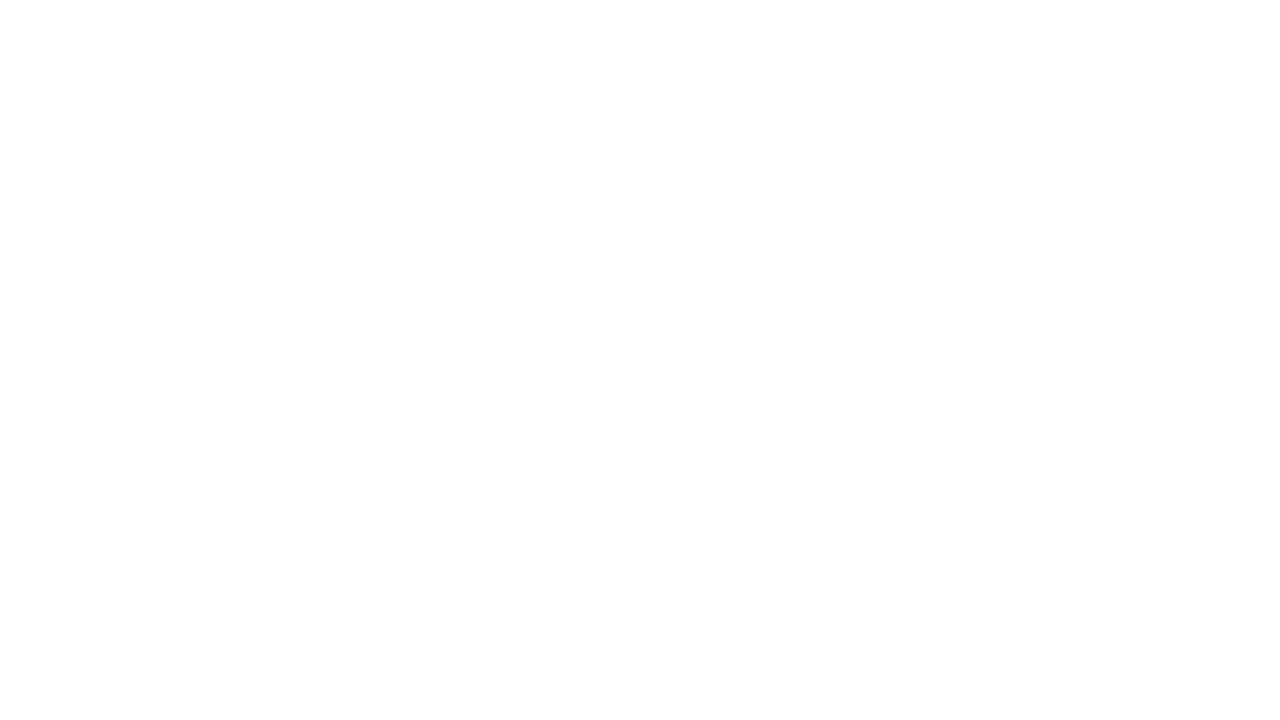

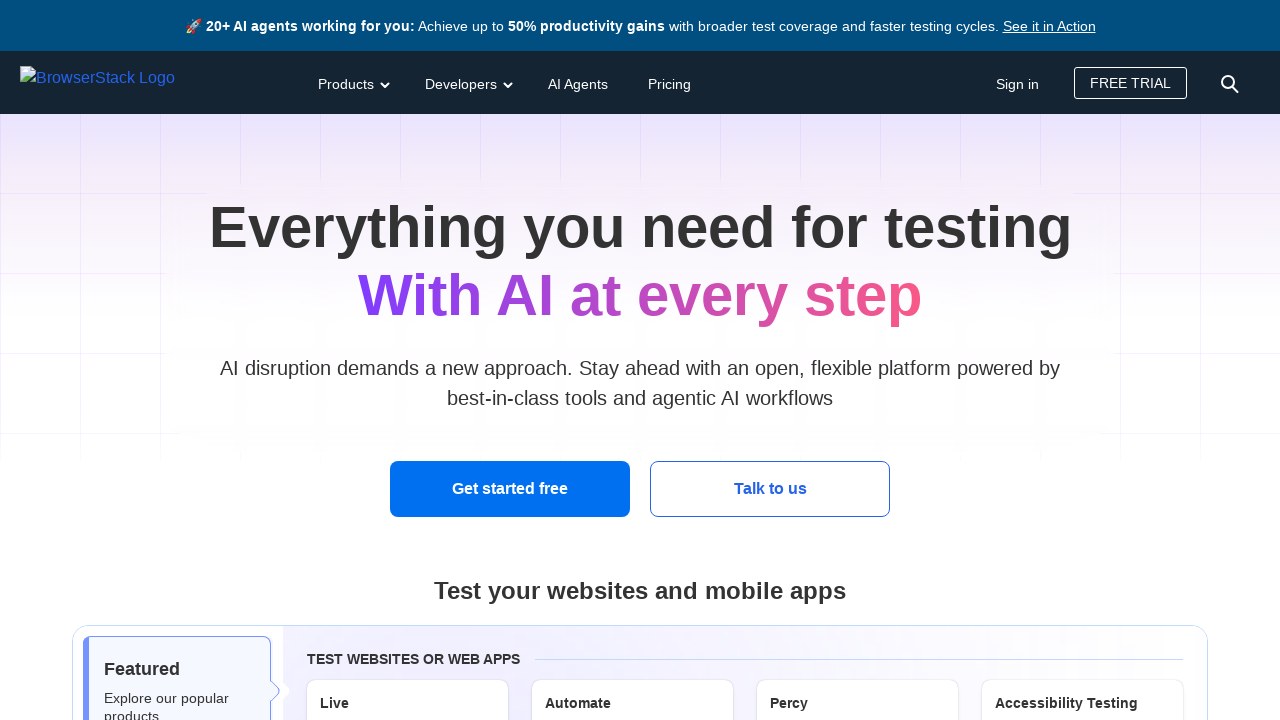